Navigates to Myntra e-commerce website and maximizes the browser window

Starting URL: https://www.myntra.com/

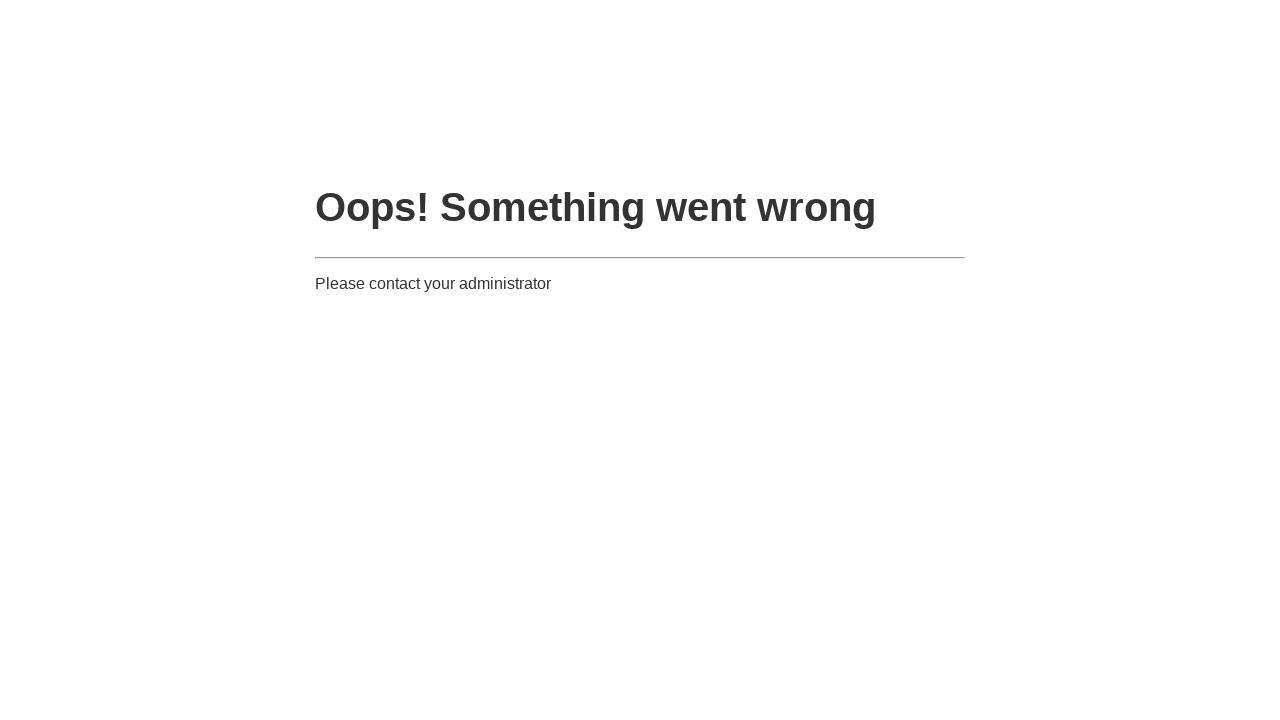

Set viewport size to 1920x1080
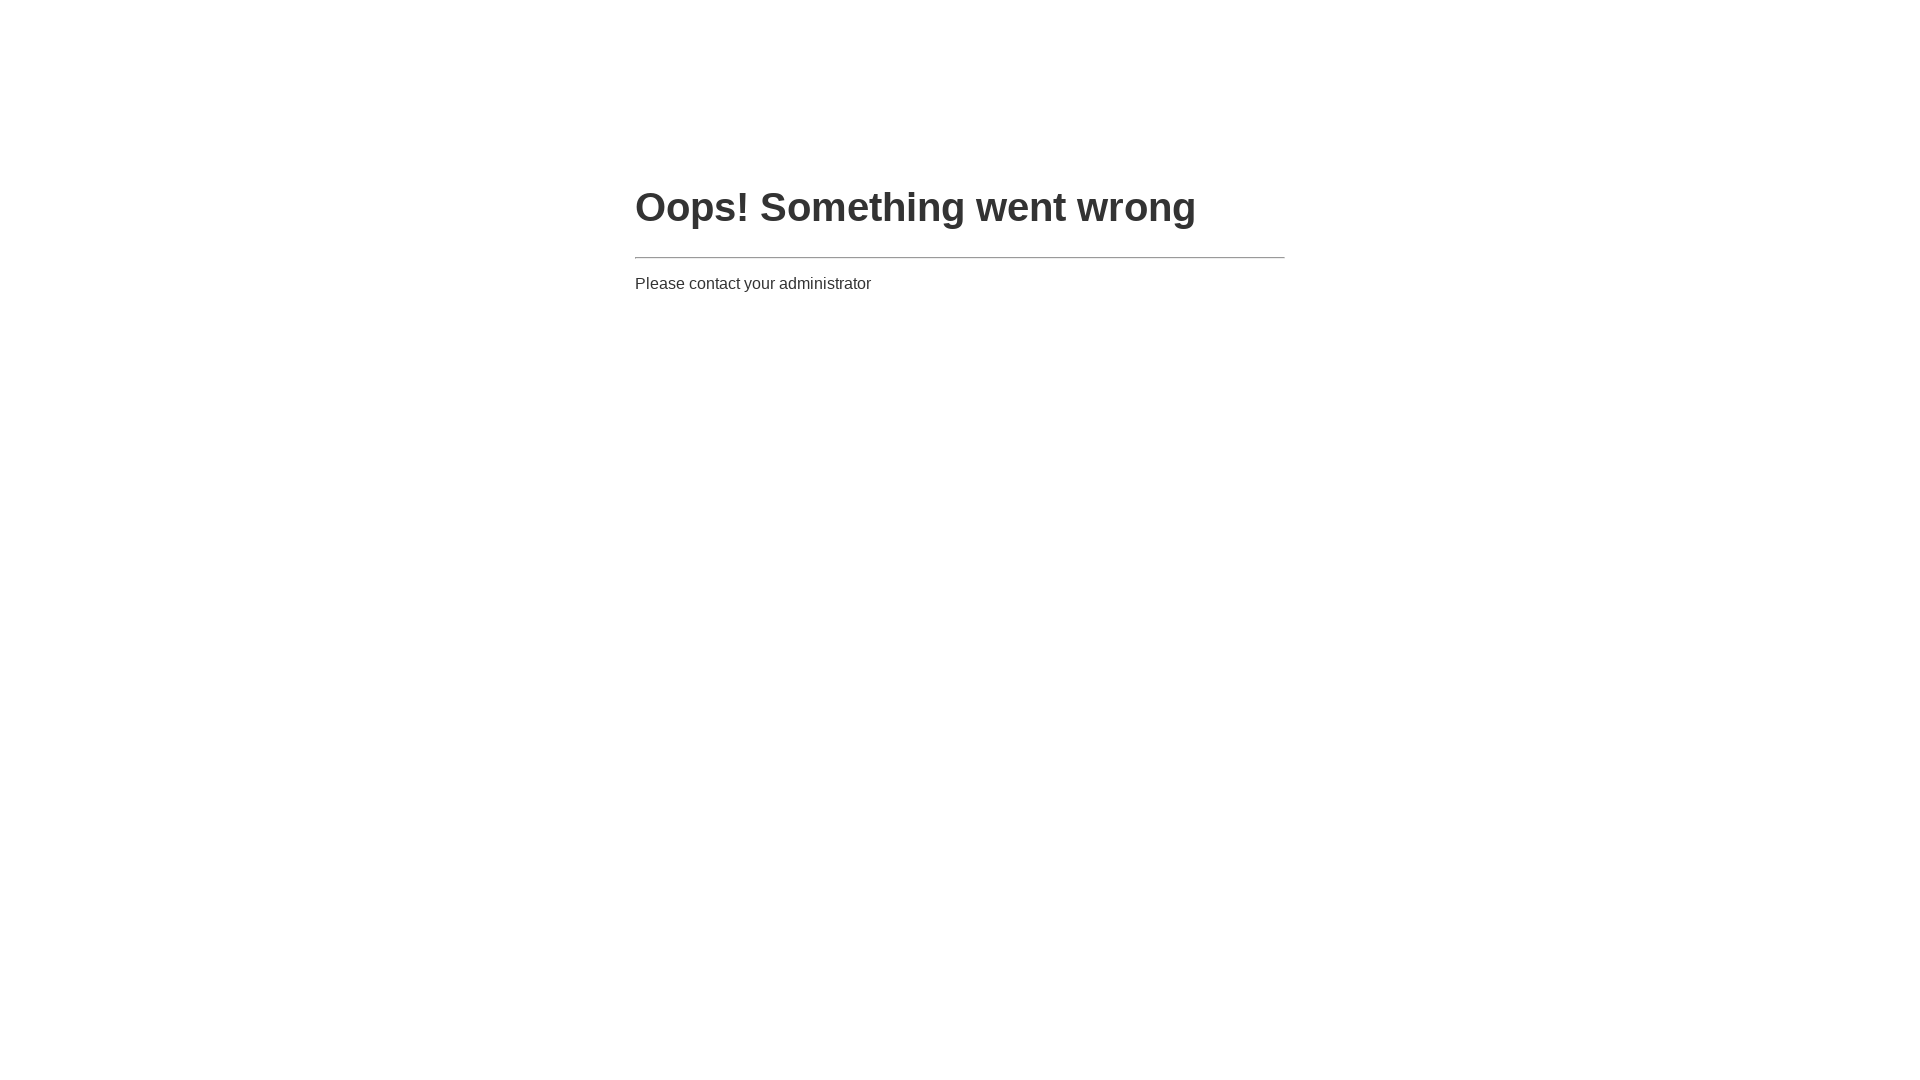

Myntra page loaded (DOM content ready)
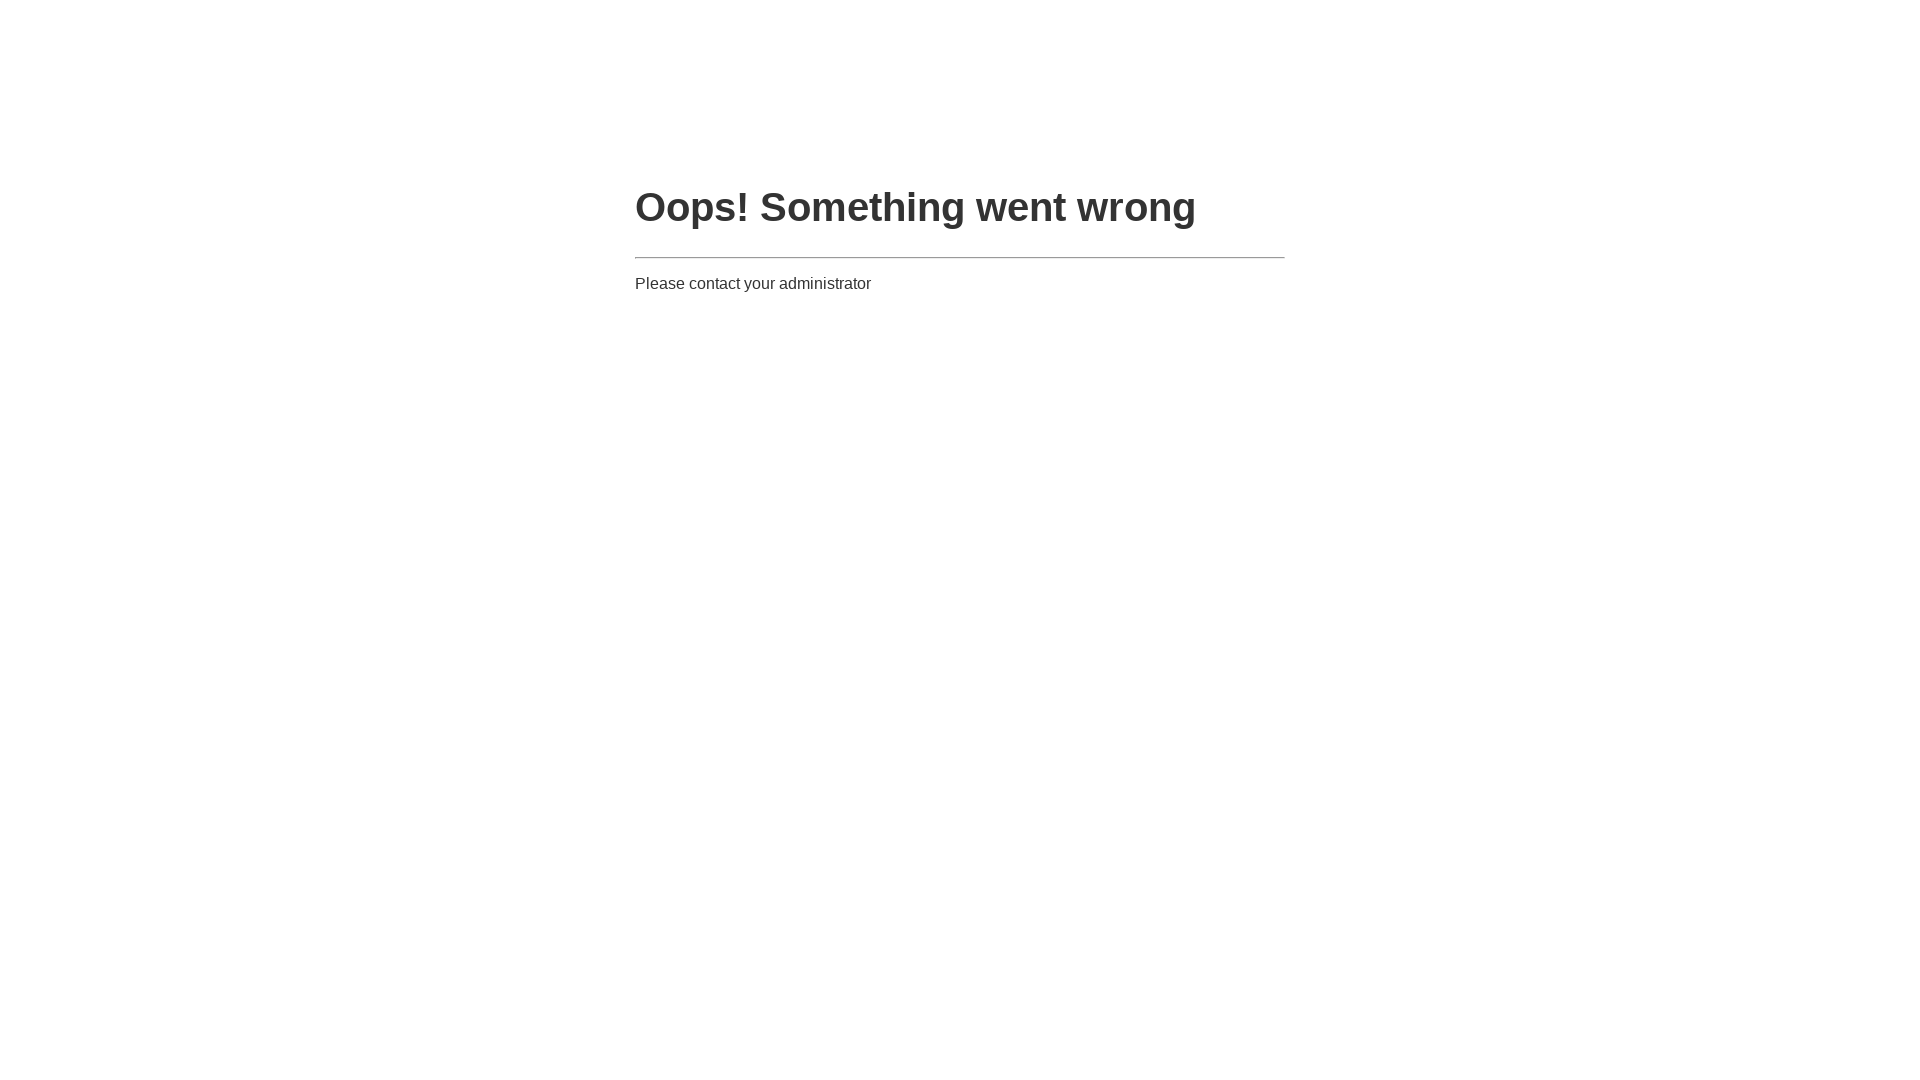

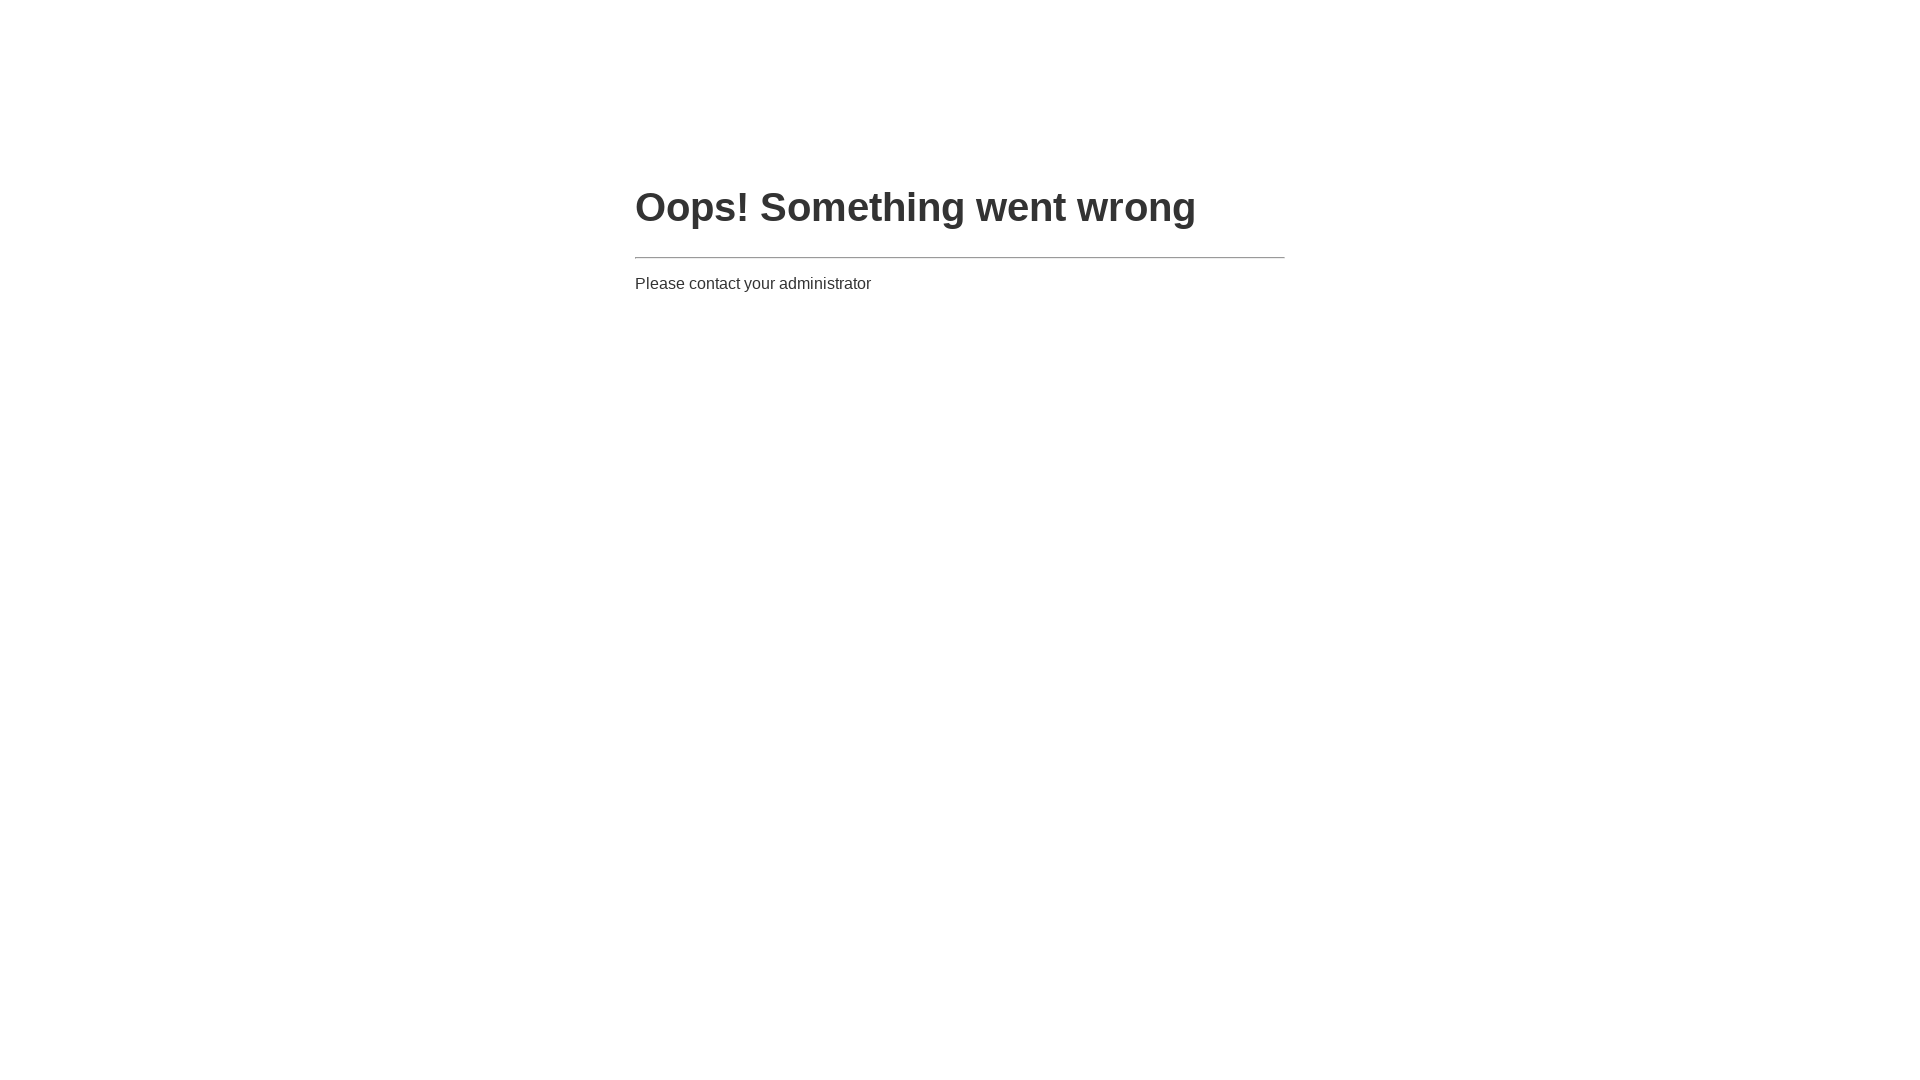